Tests autocomplete dropdown functionality by typing a partial query and navigating through suggestions using keyboard arrows

Starting URL: https://rahulshettyacademy.com/AutomationPractice/

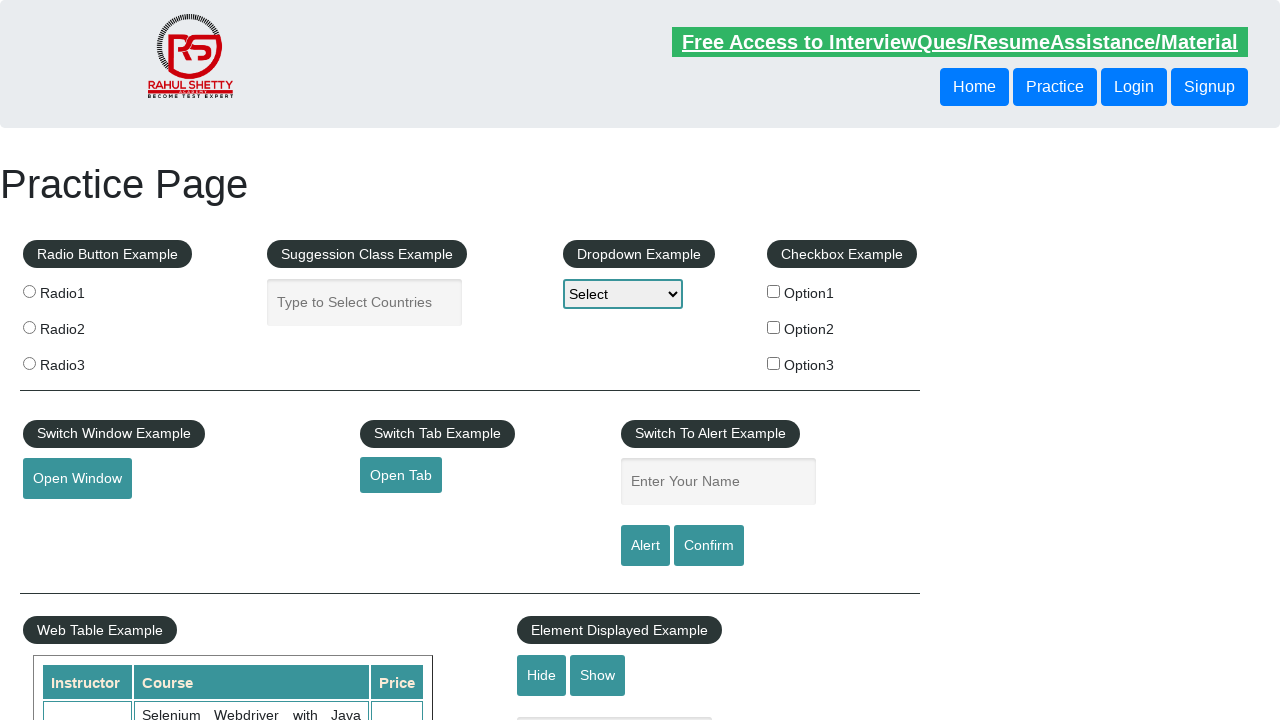

Filled autocomplete field with partial query 'ind' on #autocomplete
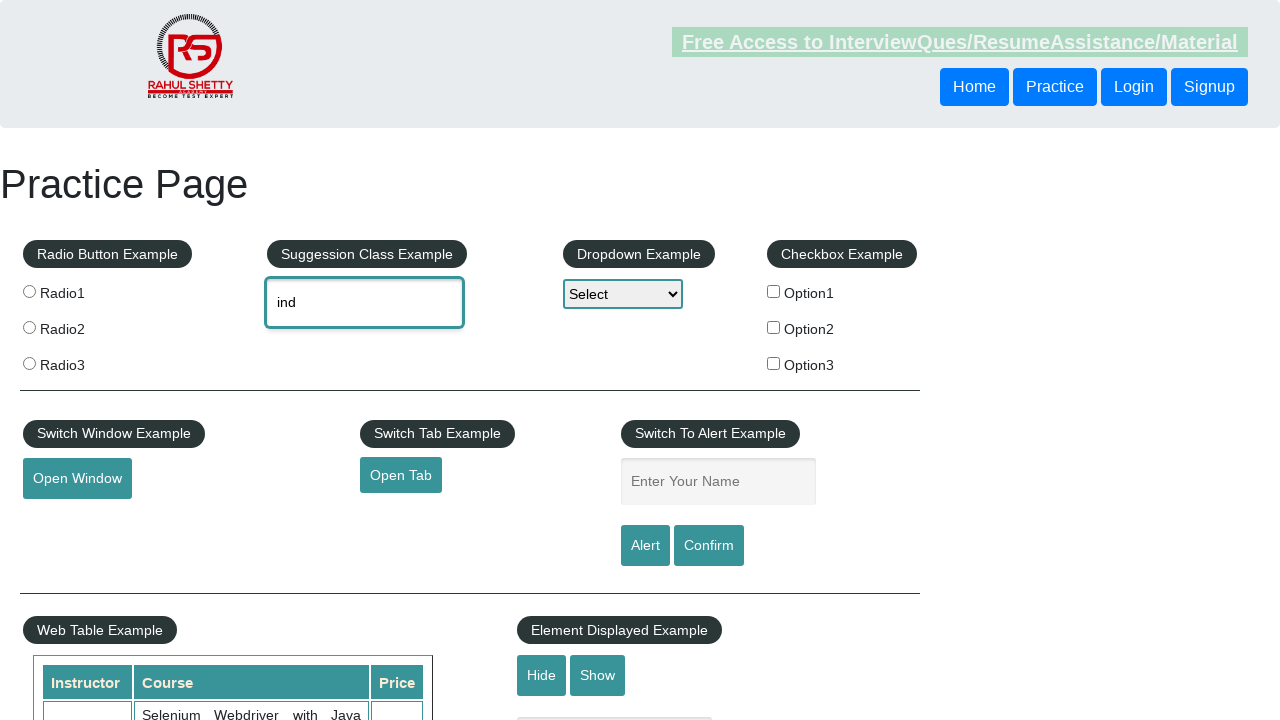

Waited 2 seconds for dropdown suggestions to appear
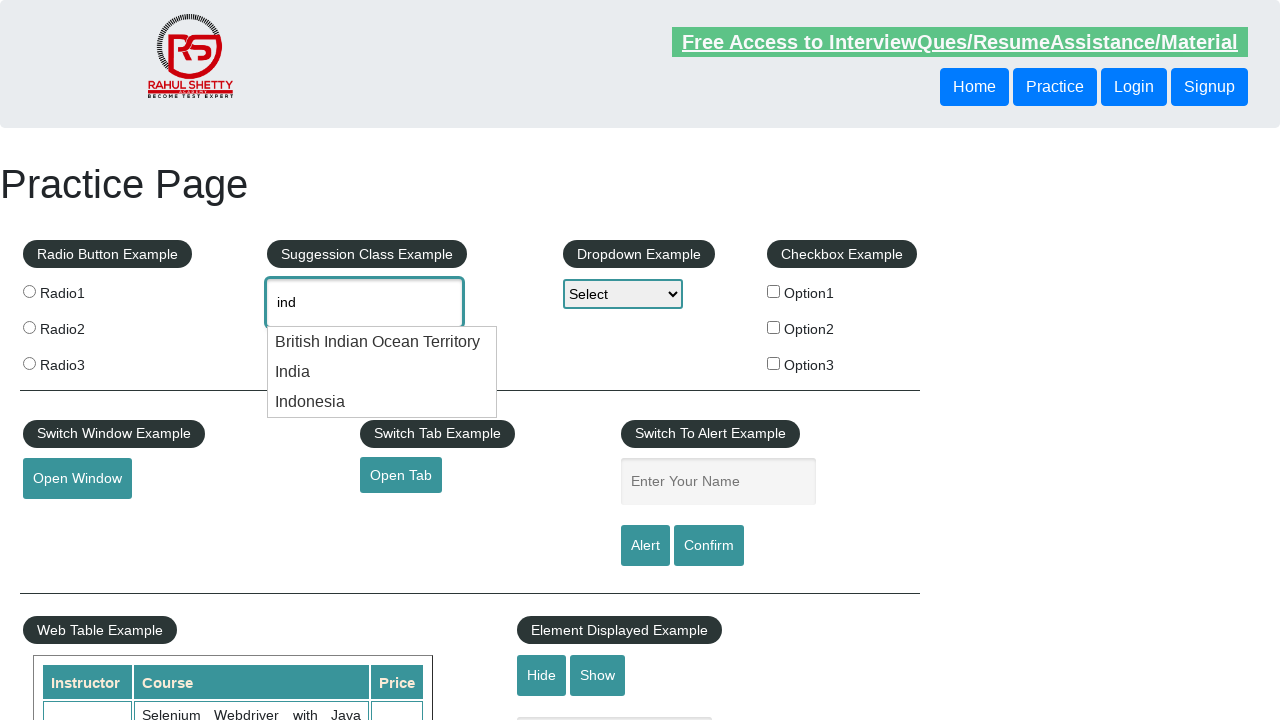

Pressed ArrowDown to navigate to first suggestion on #autocomplete
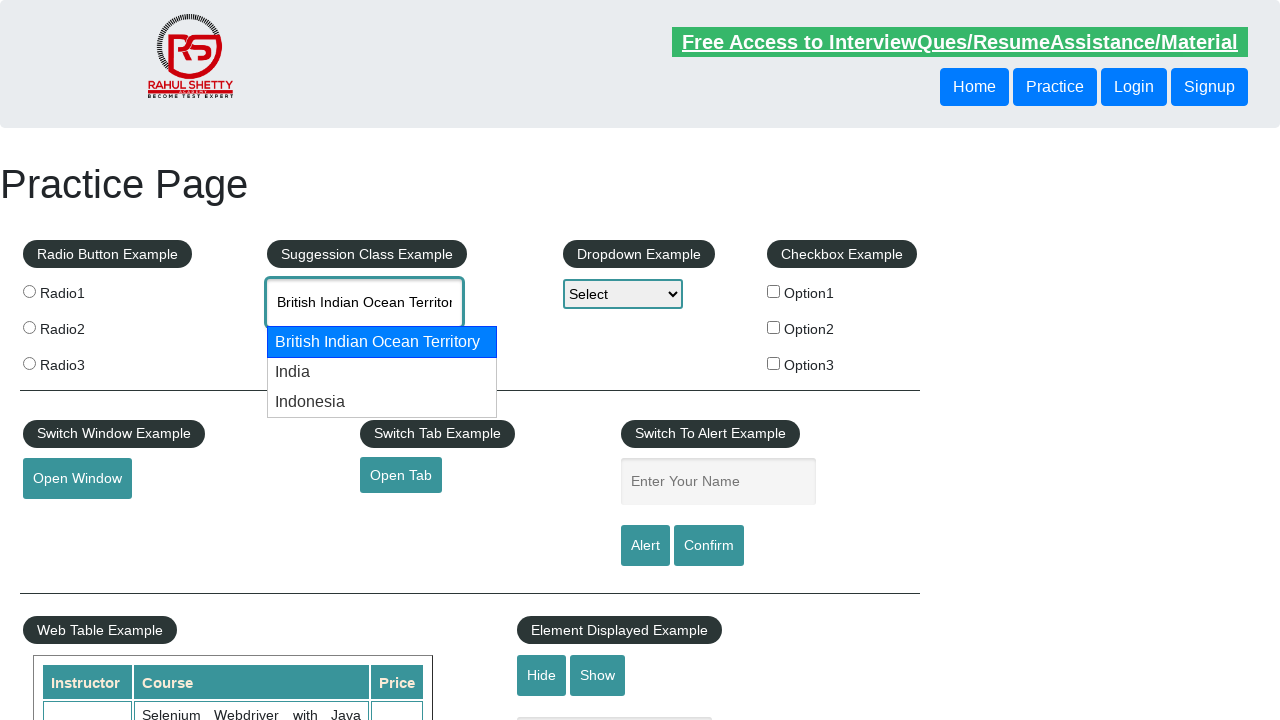

Pressed ArrowDown to navigate to second suggestion on #autocomplete
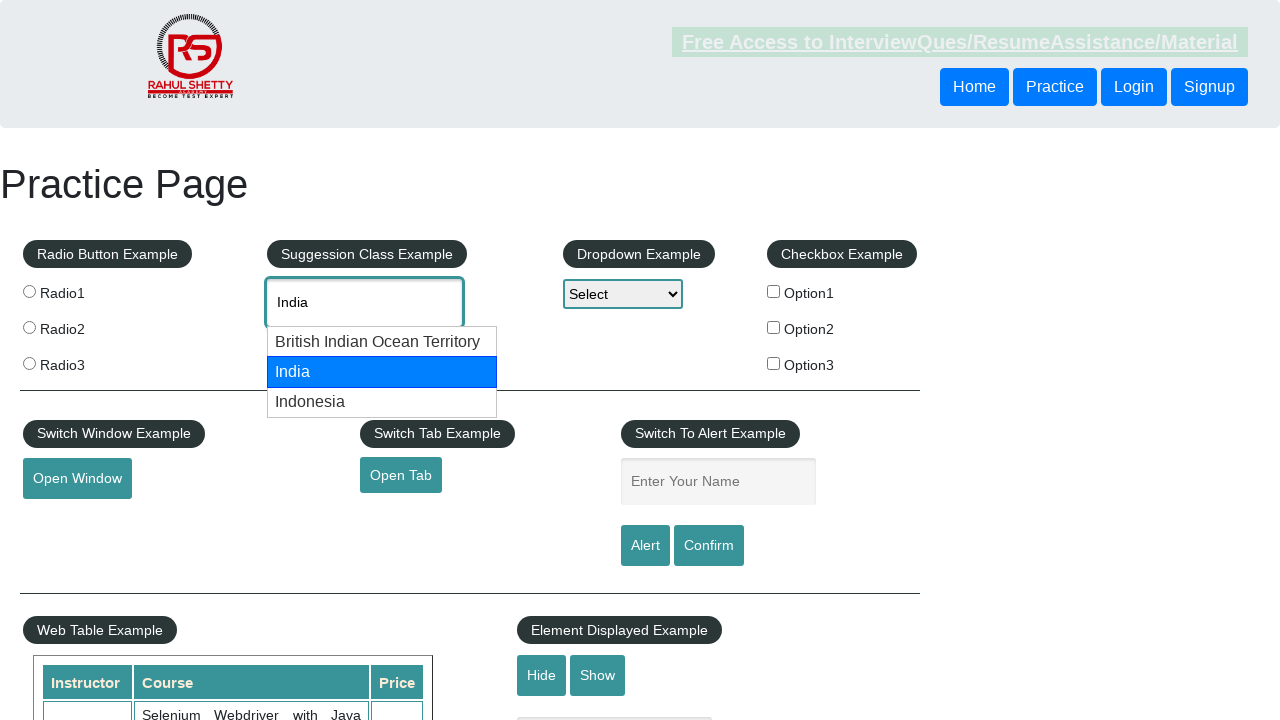

Retrieved selected value from autocomplete field: 'India'
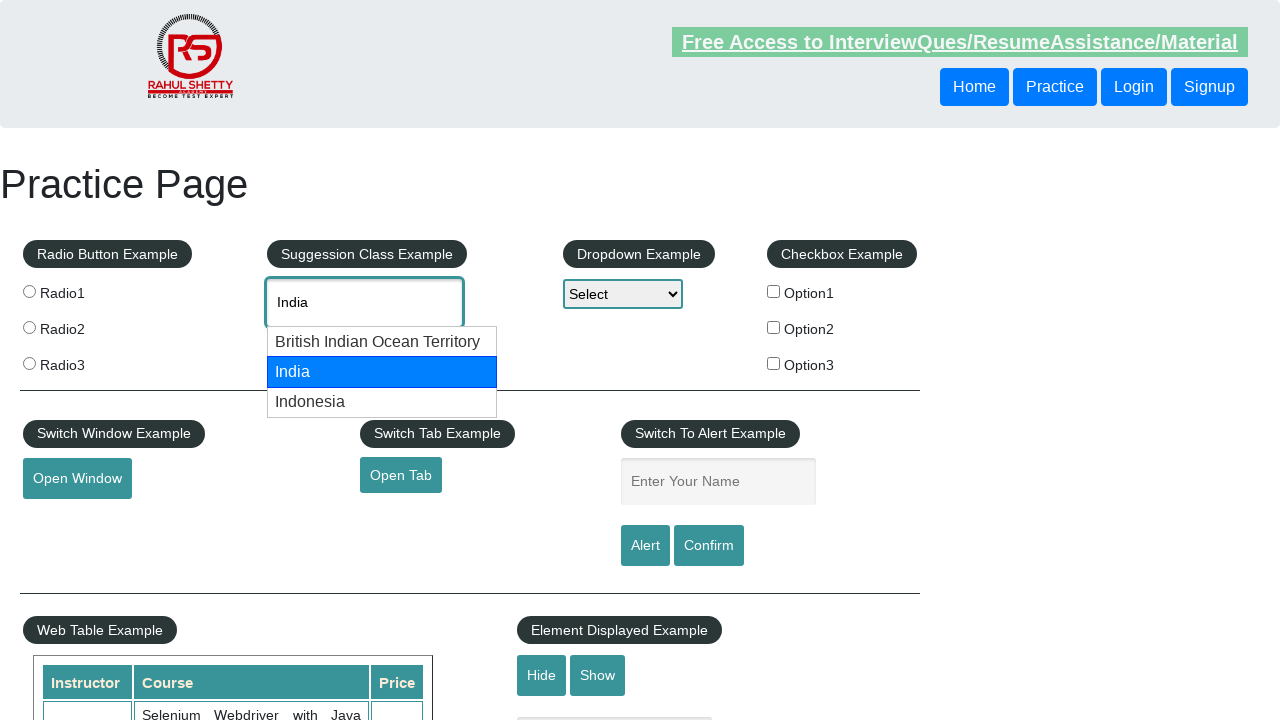

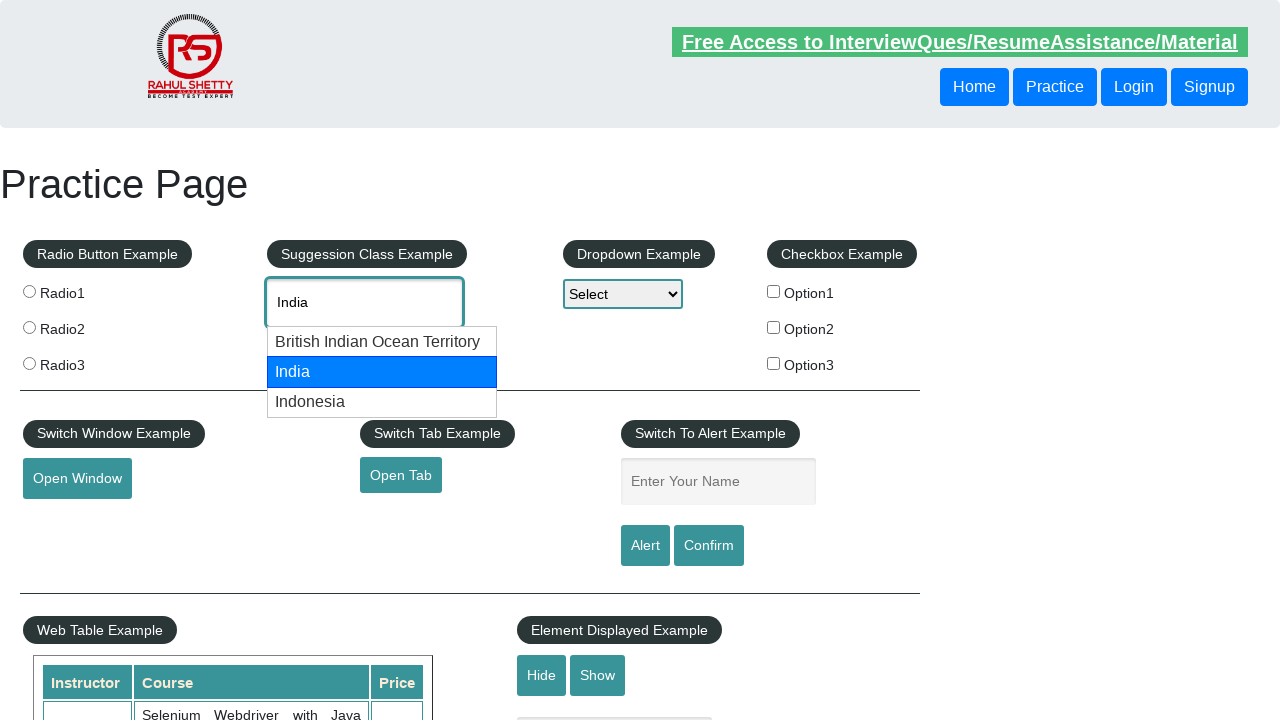